Tests various checkbox interactions including basic checkboxes, notifications, tri-state checkboxes, toggle switches, and multi-select options on a checkbox demonstration page

Starting URL: https://leafground.com/checkbox.xhtml

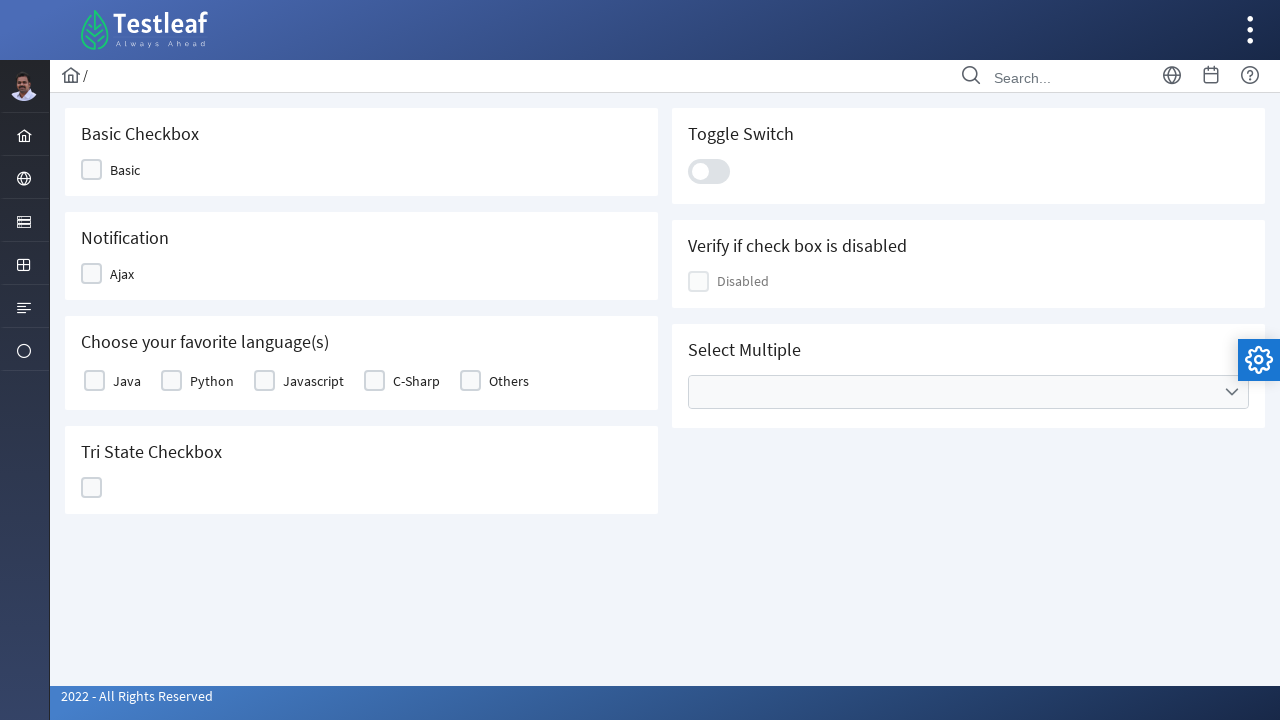

Clicked on the Basic checkbox at (125, 170) on xpath=//span[text()='Basic']
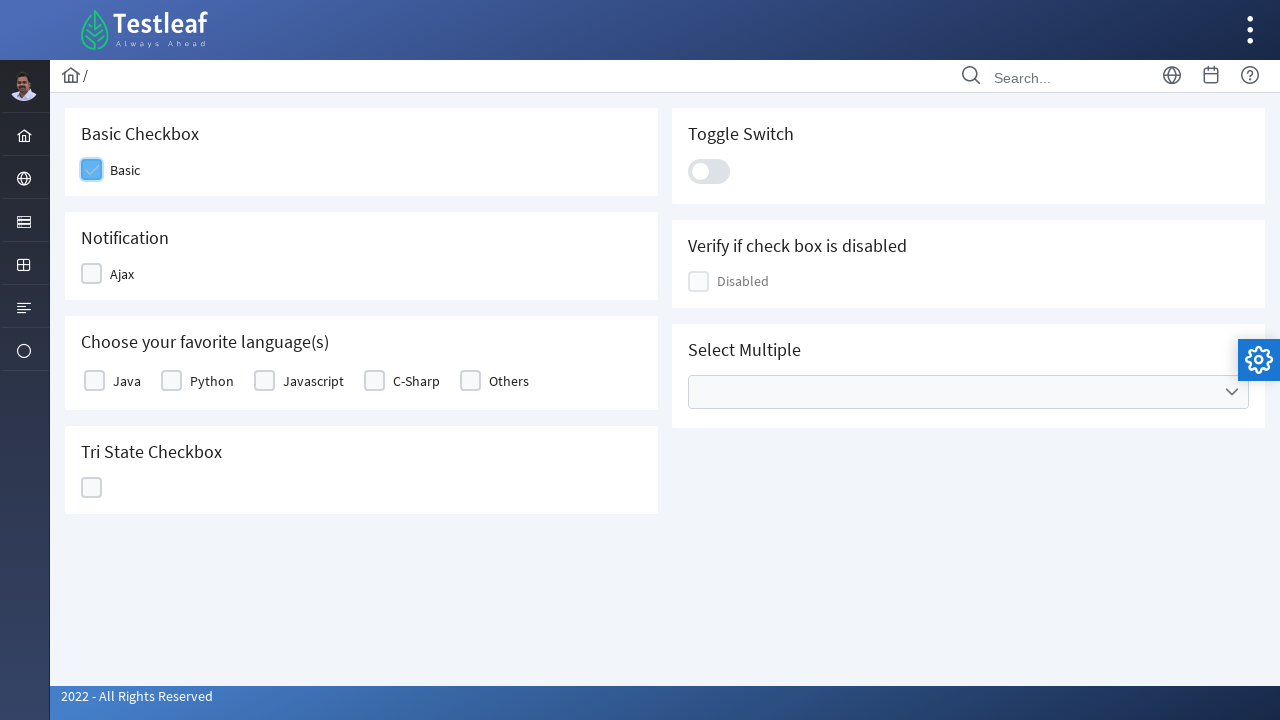

Clicked on the Ajax/Notification checkbox at (116, 274) on xpath=//span[text()='Ajax']//parent::div
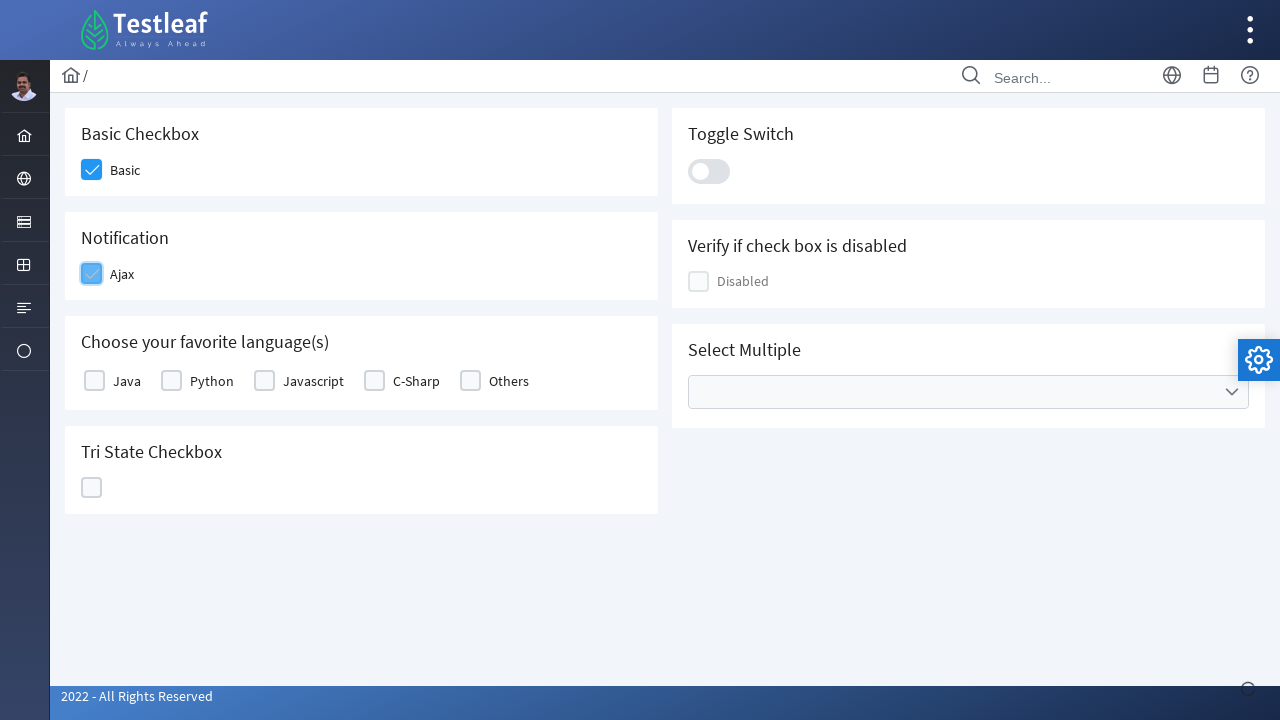

Notification message appeared
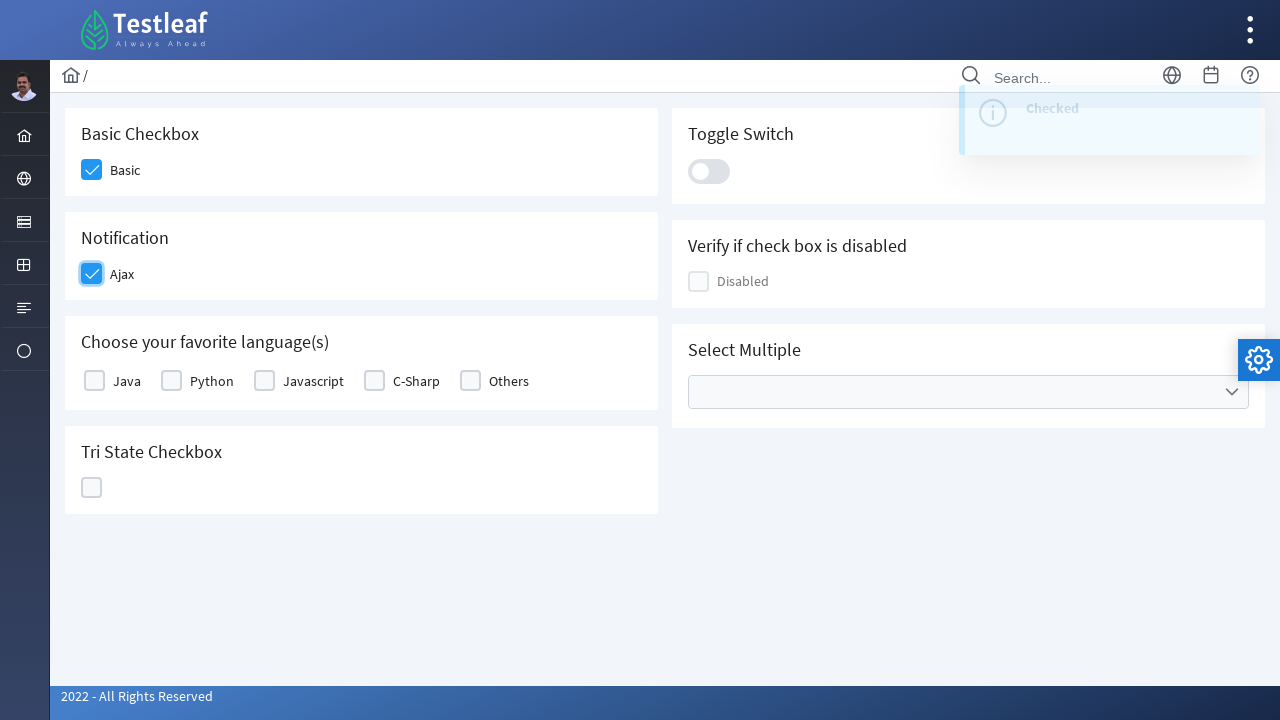

Clicked on the Java language checkbox at (127, 381) on xpath=//label[text()='Java']
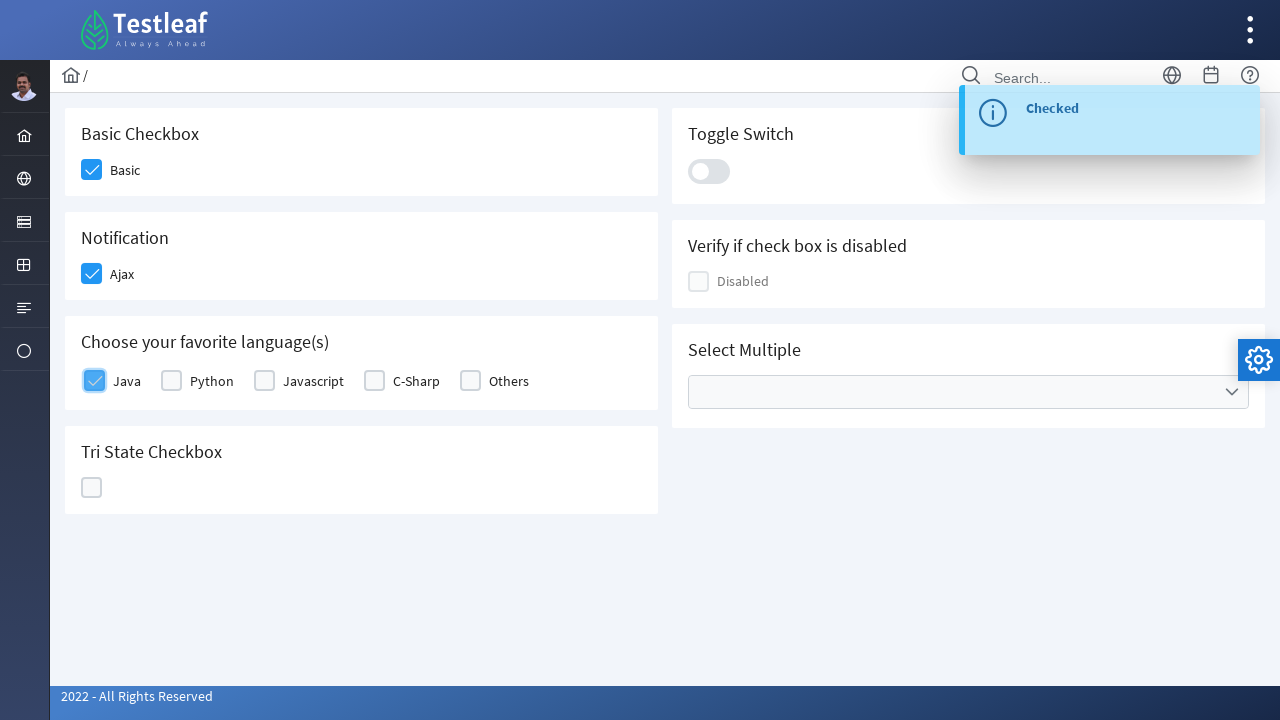

Clicked on the Tri-State Checkbox at (92, 488) on xpath=//h5[text()='Tri State Checkbox']/following::div[3]
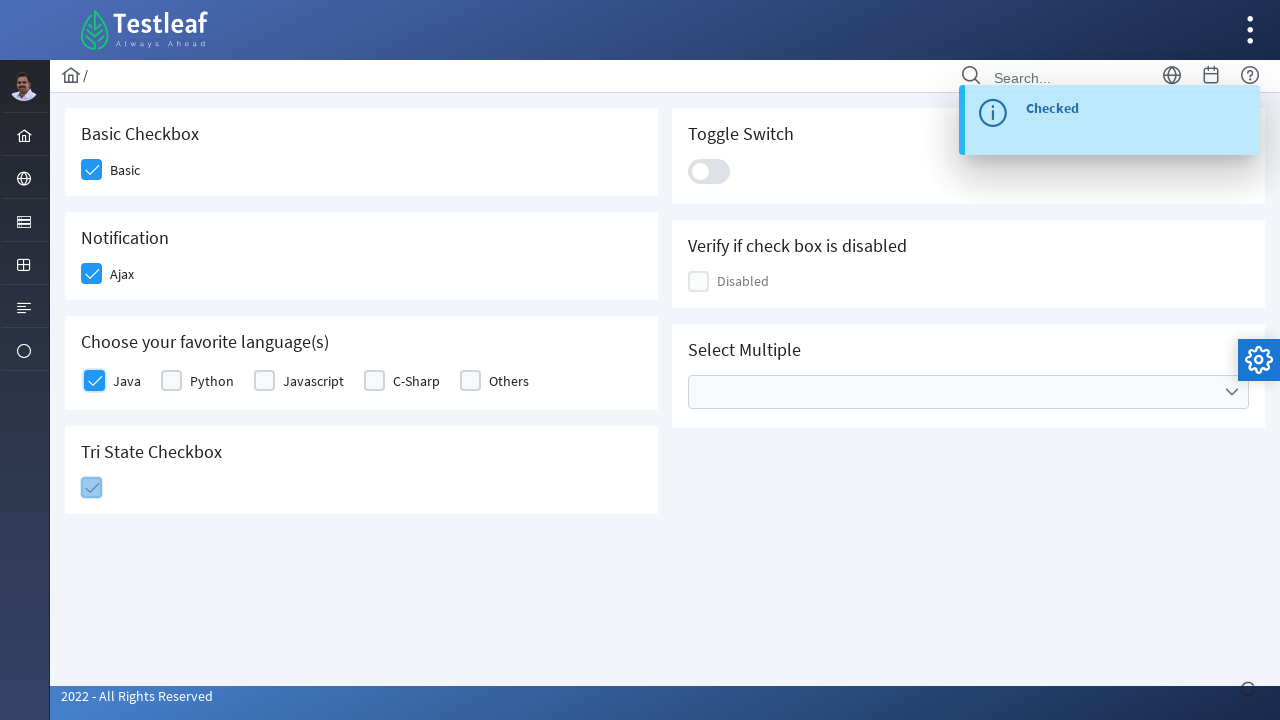

Tri-State checkbox state change message appeared
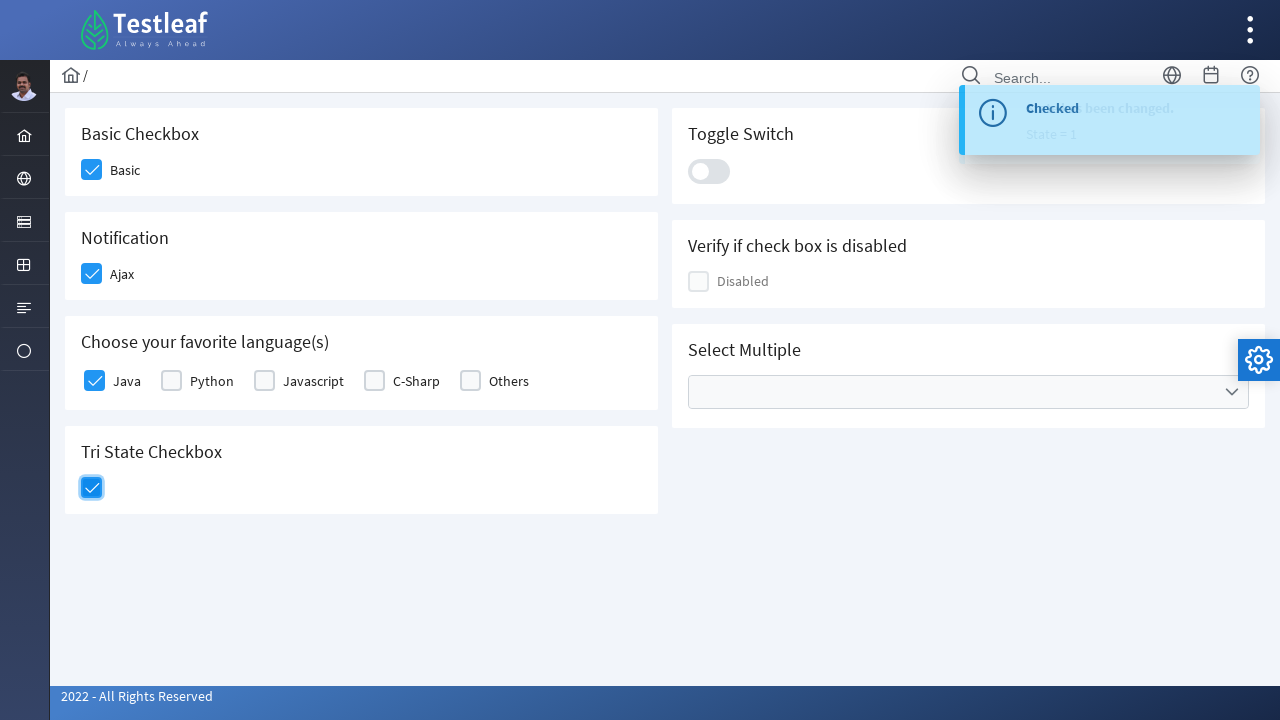

Clicked on the Toggle Switch at (709, 171) on xpath=//div[@id='j_idt87:j_idt100']//div[contains(@class,'ui-toggleswitch-slider
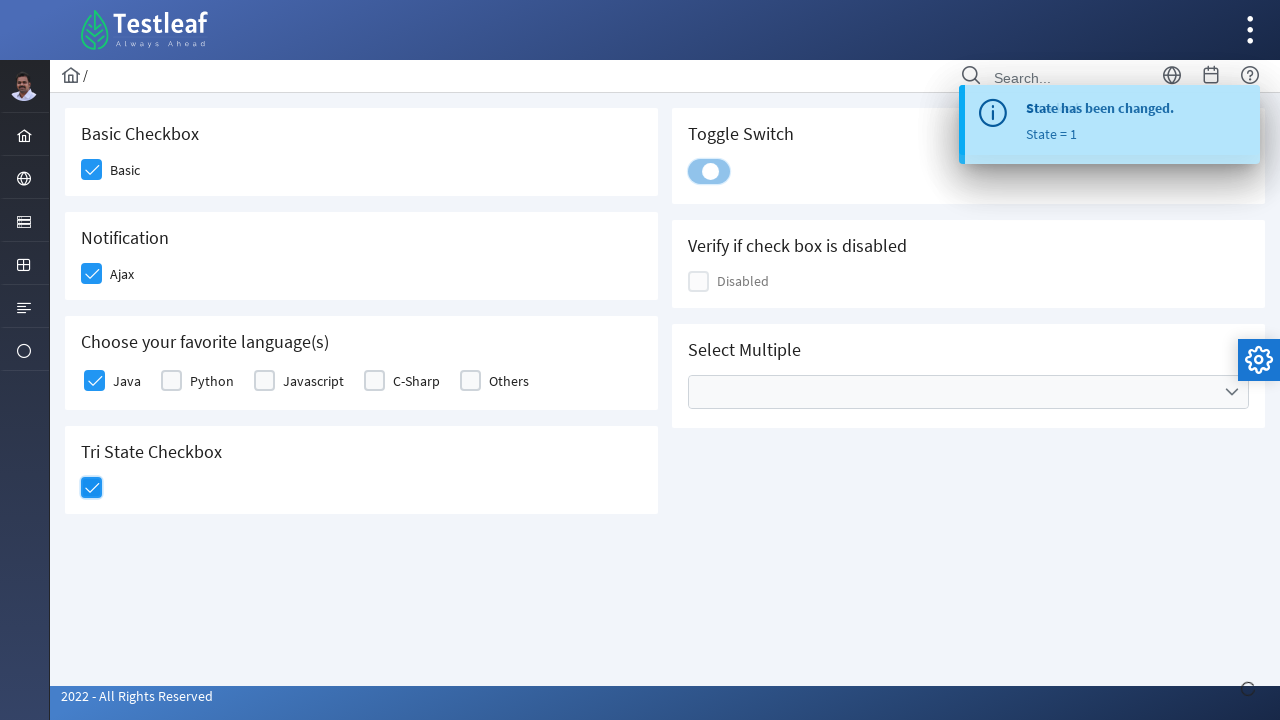

Toggle switch notification appeared showing 'Checked'
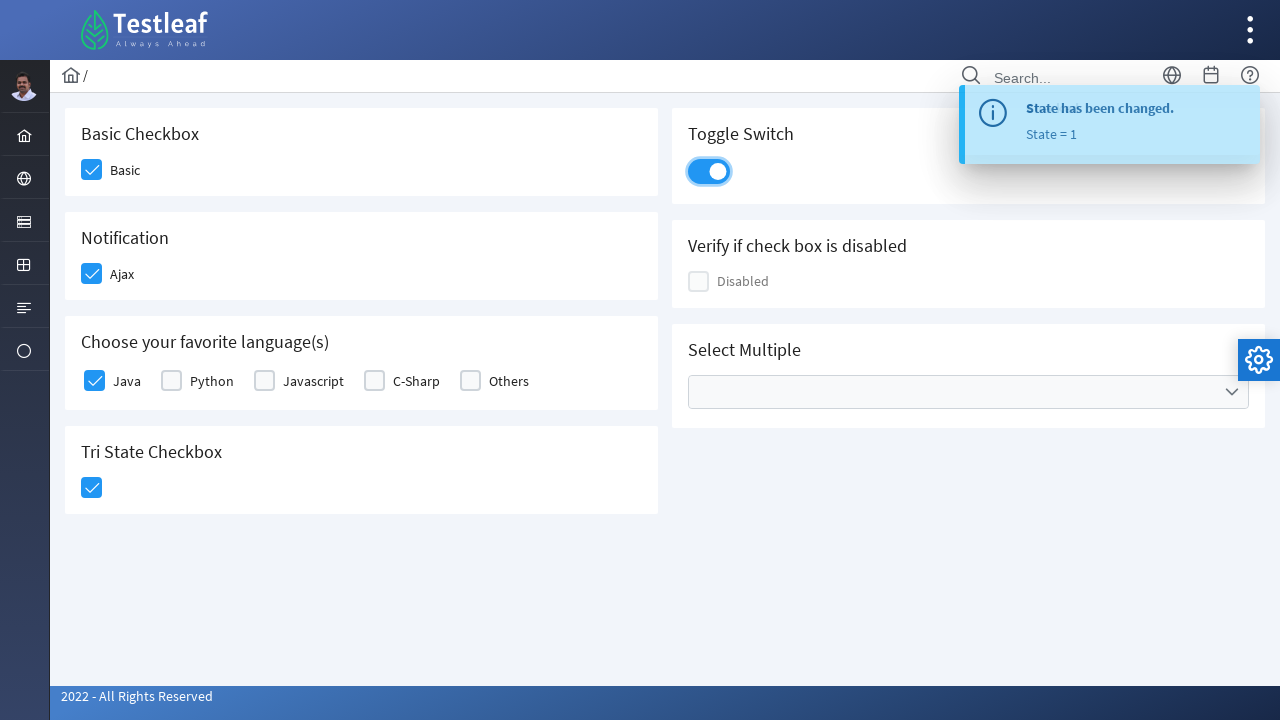

Clicked on the Cities multi-select dropdown at (968, 392) on xpath=//ul[@data-label='Cities']
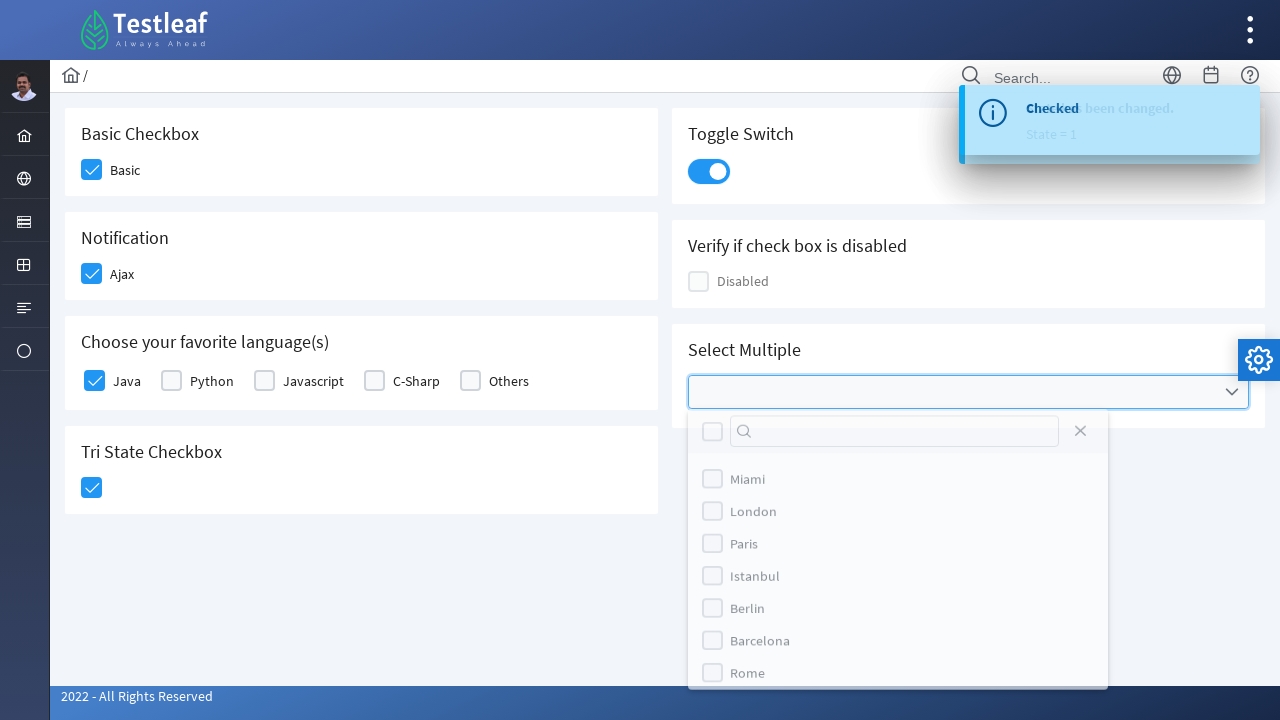

Selected Paris from the Cities dropdown at (744, 554) on (//label[text()='Paris'])[2]
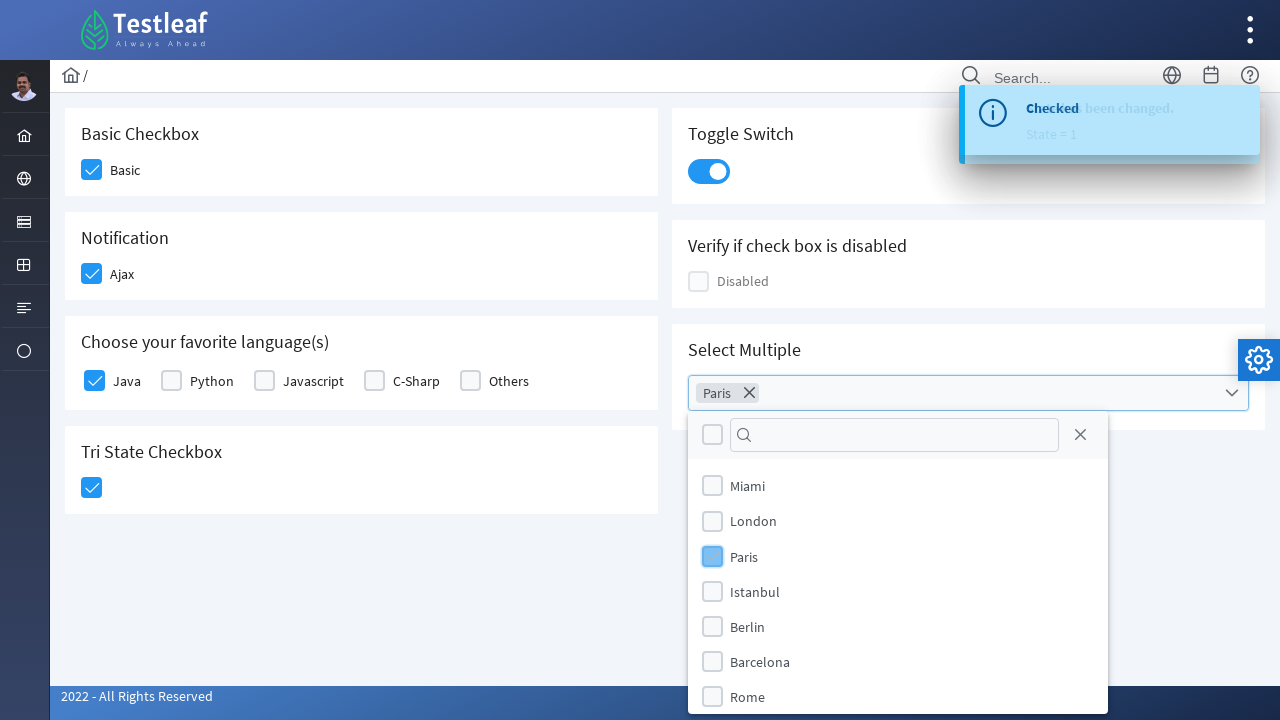

Selected Istanbul from the Cities dropdown at (755, 591) on (//label[text()='Istanbul'])[2]
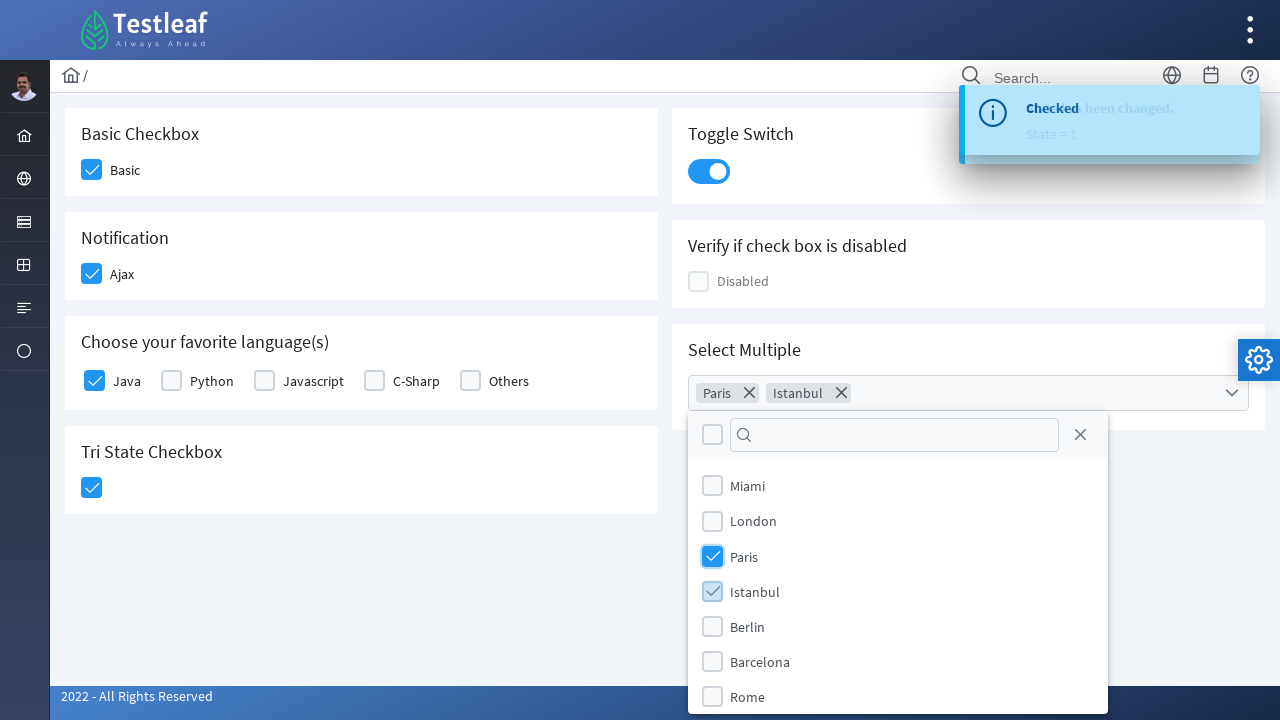

Selected Berlin from the Cities dropdown at (748, 626) on (//label[text()='Berlin'])[2]
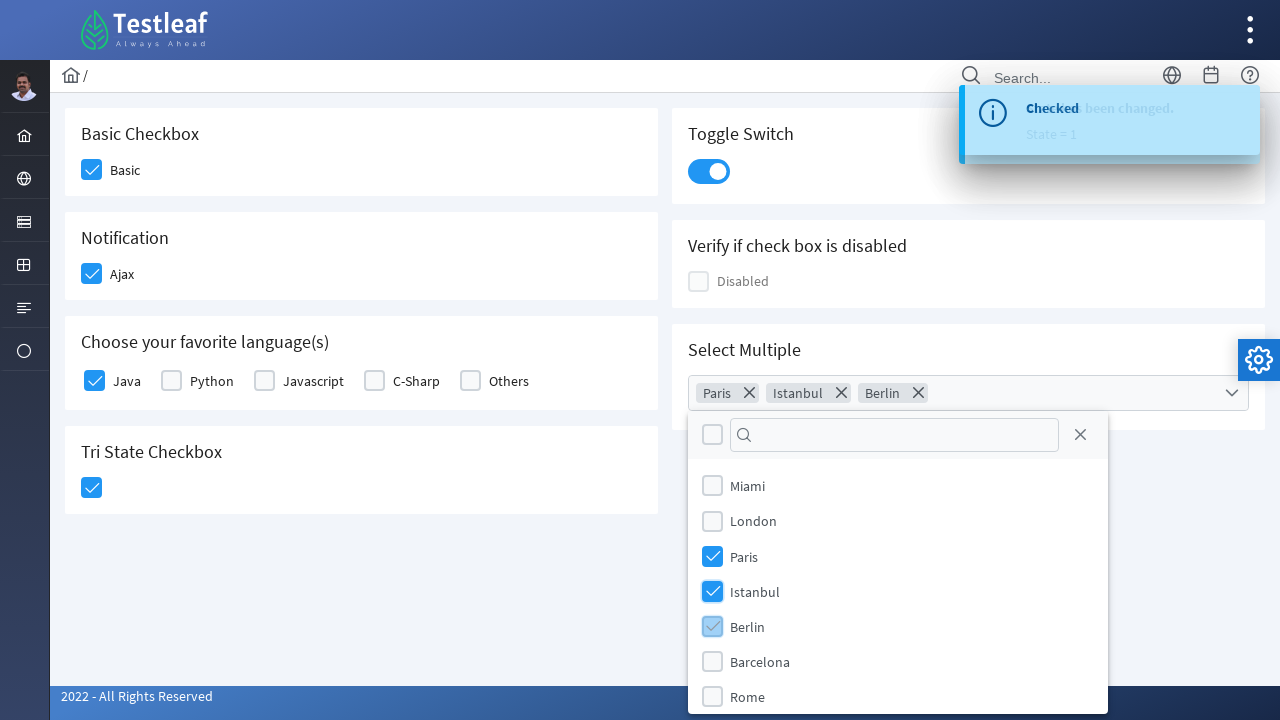

Selected Brasilia from the Cities dropdown at (752, 653) on (//label[text()='Brasilia'])[2]
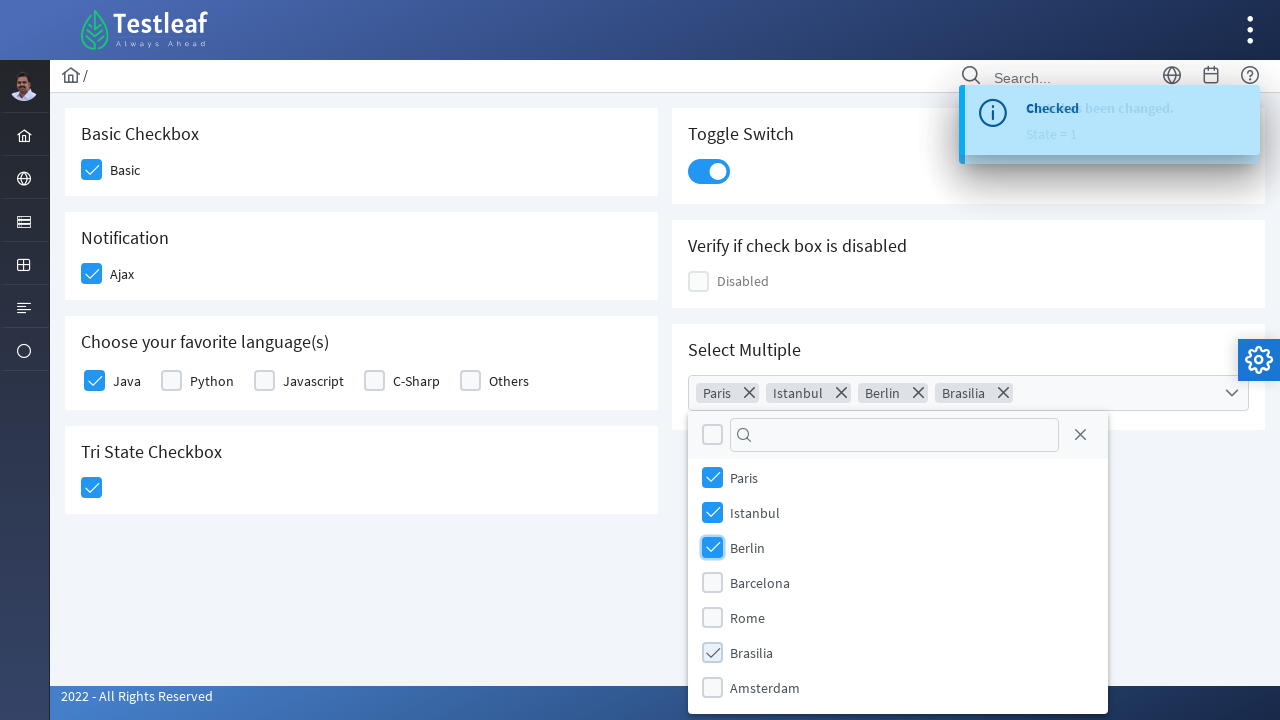

Selected London from the Cities dropdown at (754, 521) on (//label[text()='London'])[2]
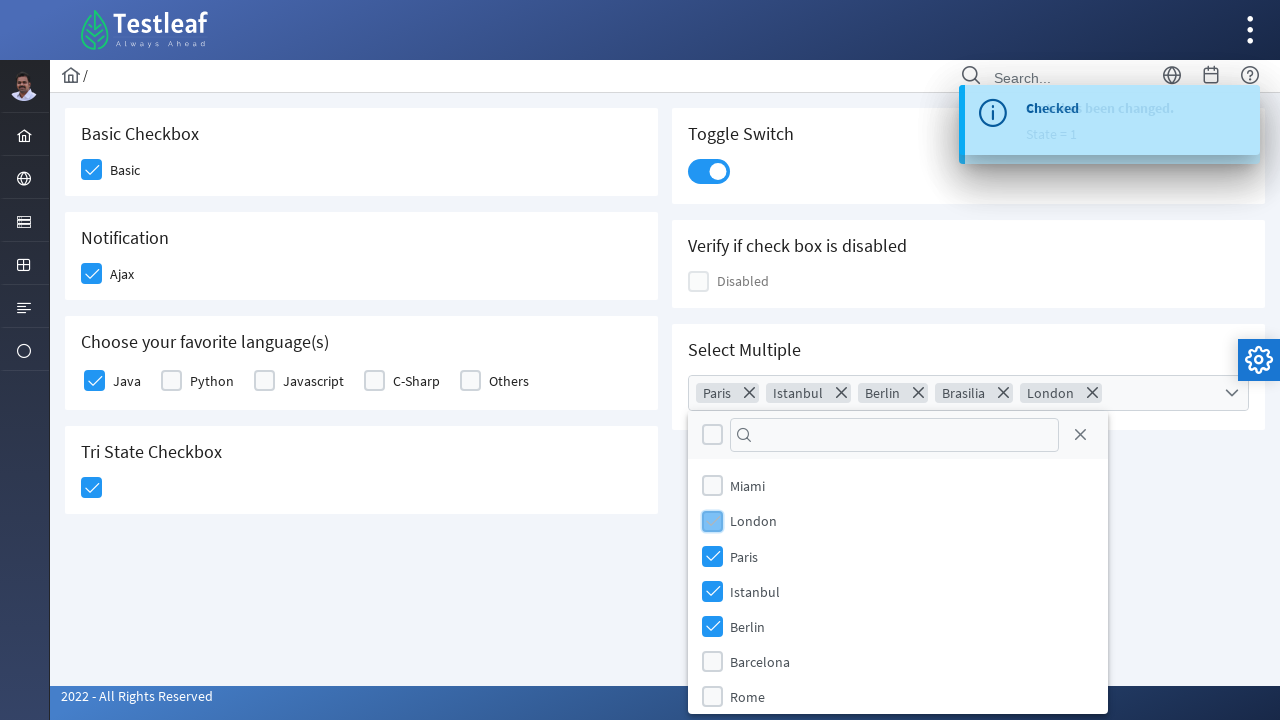

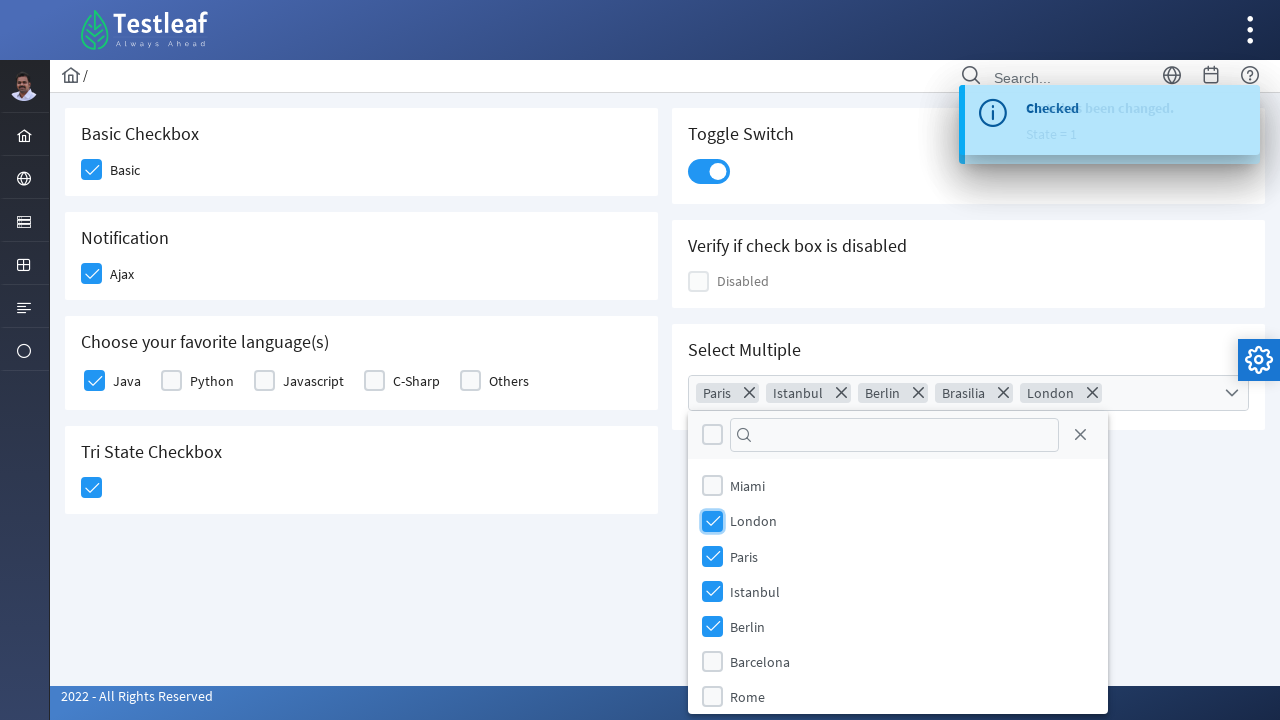